Fills in phone number and payment sum fields, then clicks the continue button to proceed with payment

Starting URL: https://mts.by

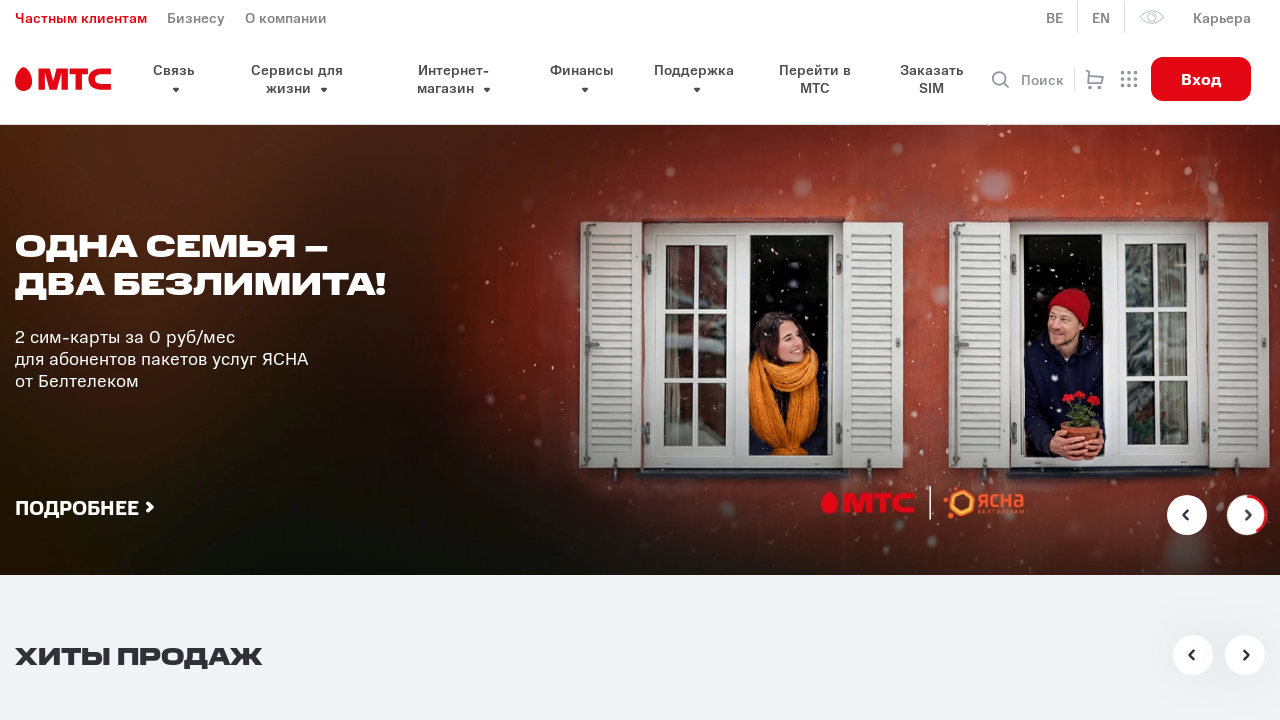

Filled phone number field with '297777777' on xpath=//*[@id='connection-phone']
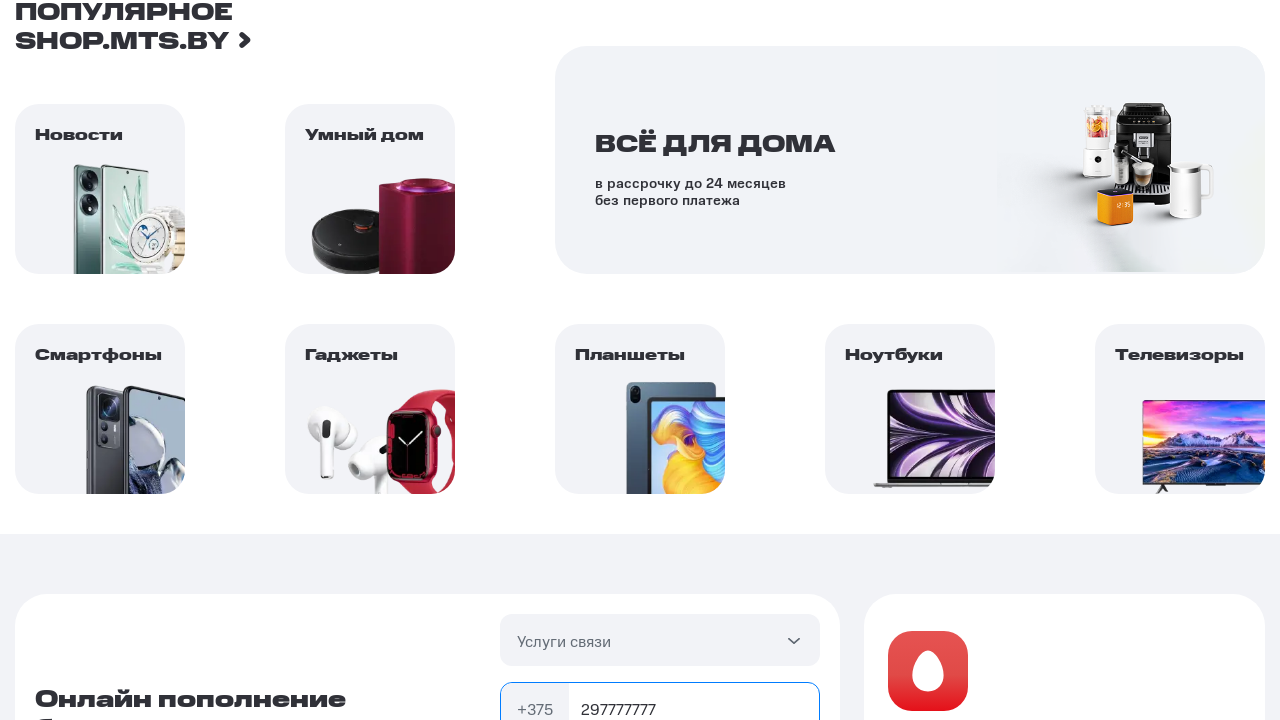

Filled payment sum field with '100' on xpath=//*[@id='connection-sum']
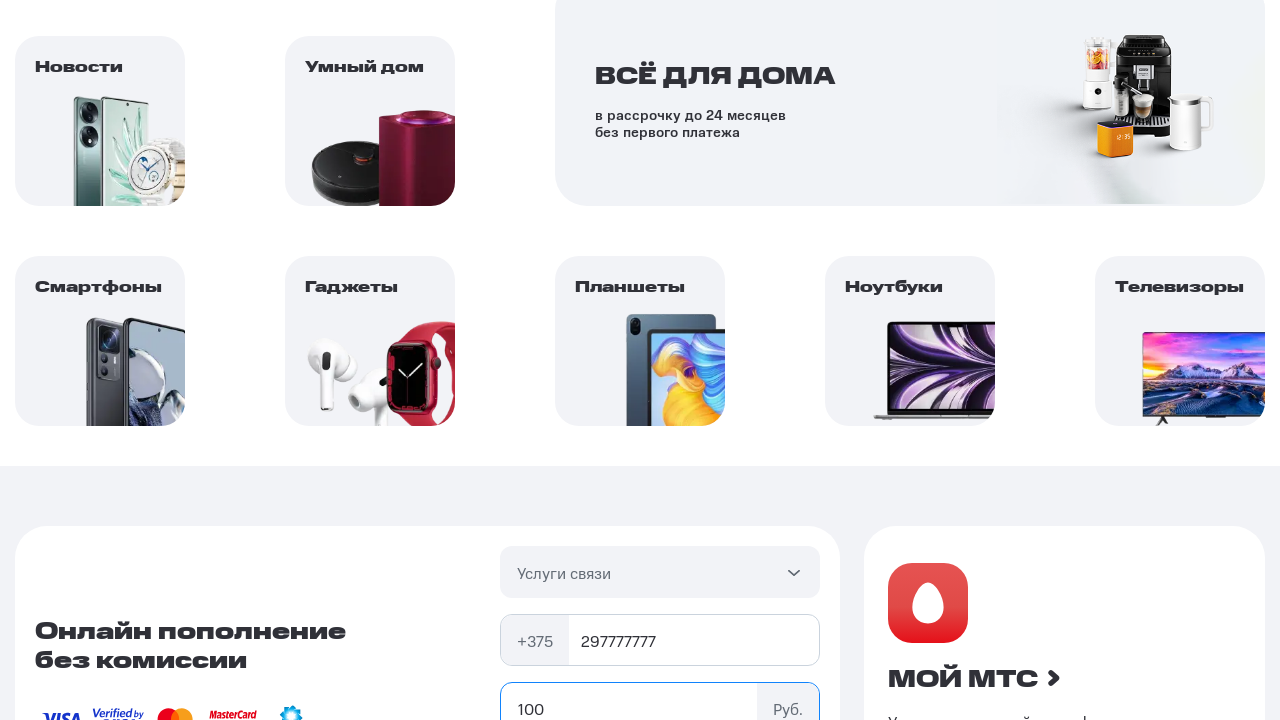

Clicked continue button to proceed with payment at (660, 361) on xpath=//*[@id='pay-connection']/button
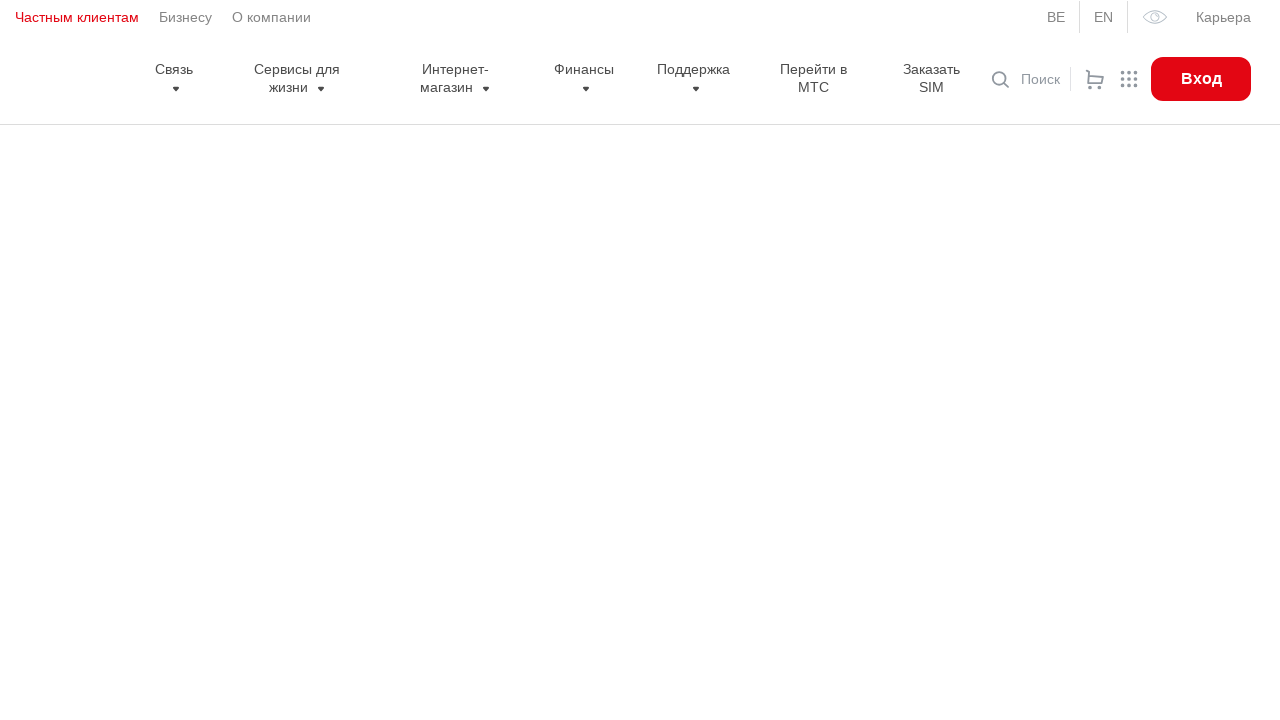

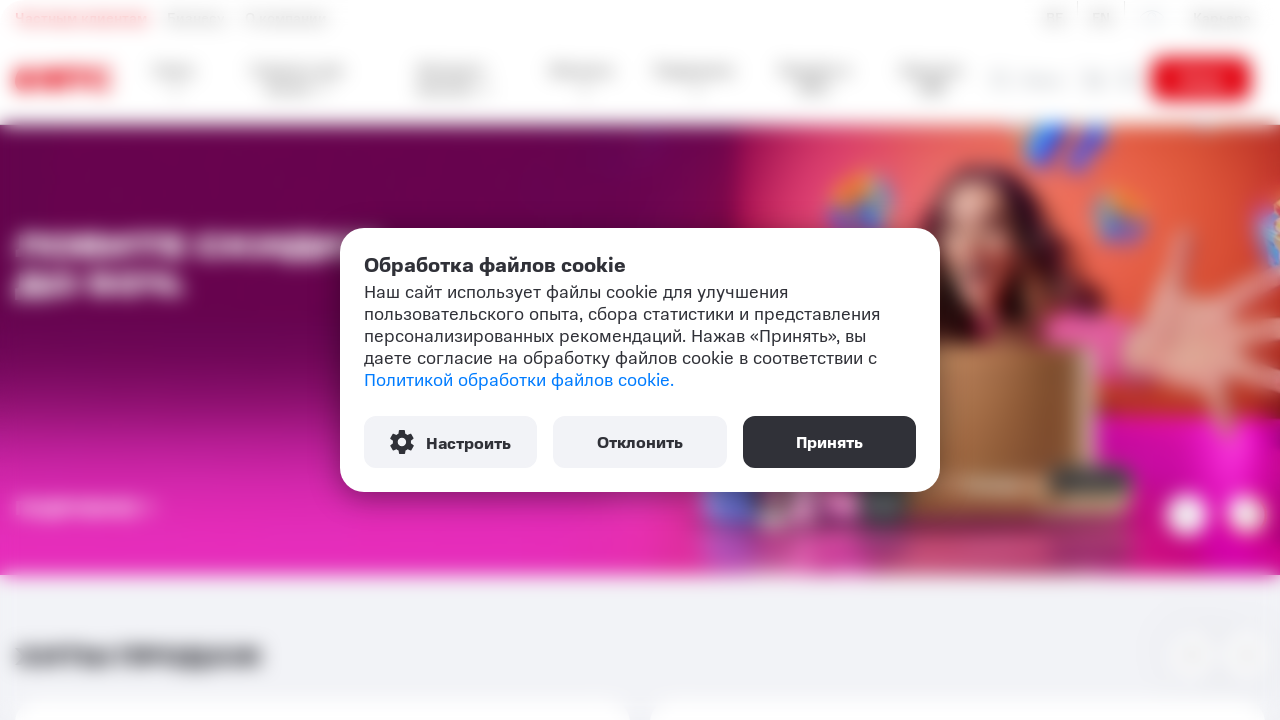